Navigates to OrangeHRM demo site and verifies the URL is correctly loaded

Starting URL: https://opensource-demo.orangehrmlive.com/web/index.php/auth/login

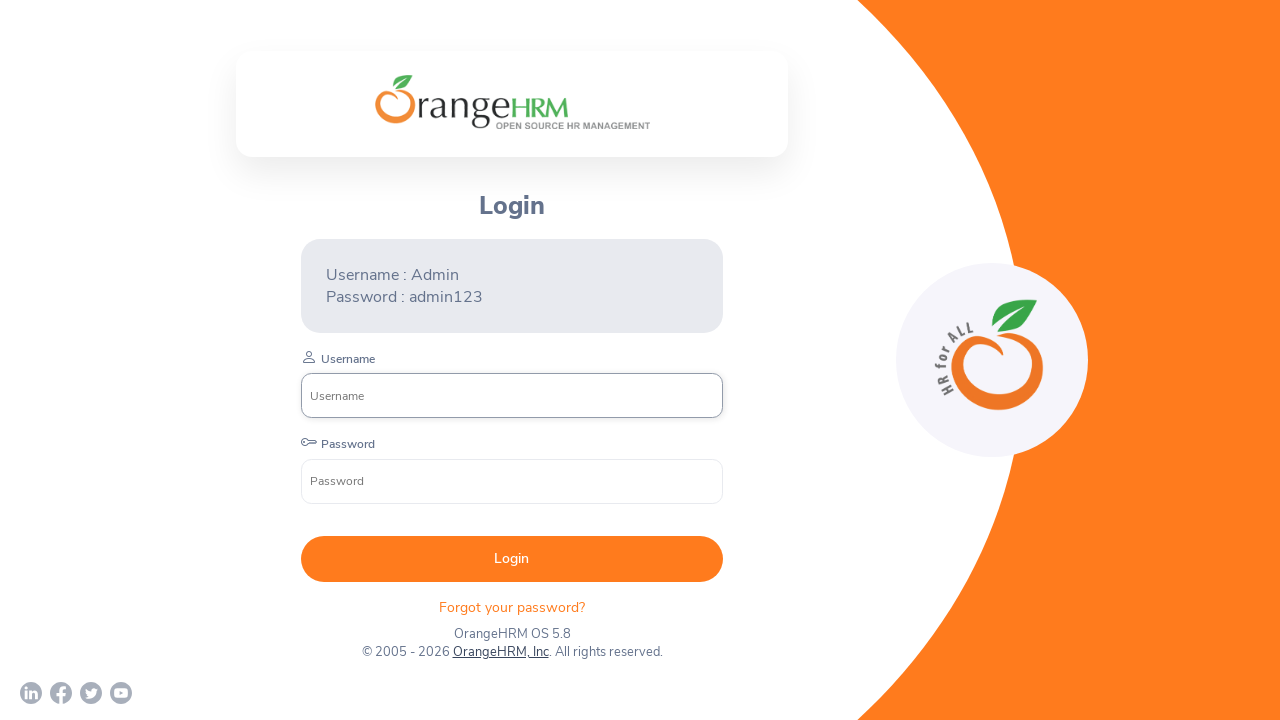

Retrieved current URL from page
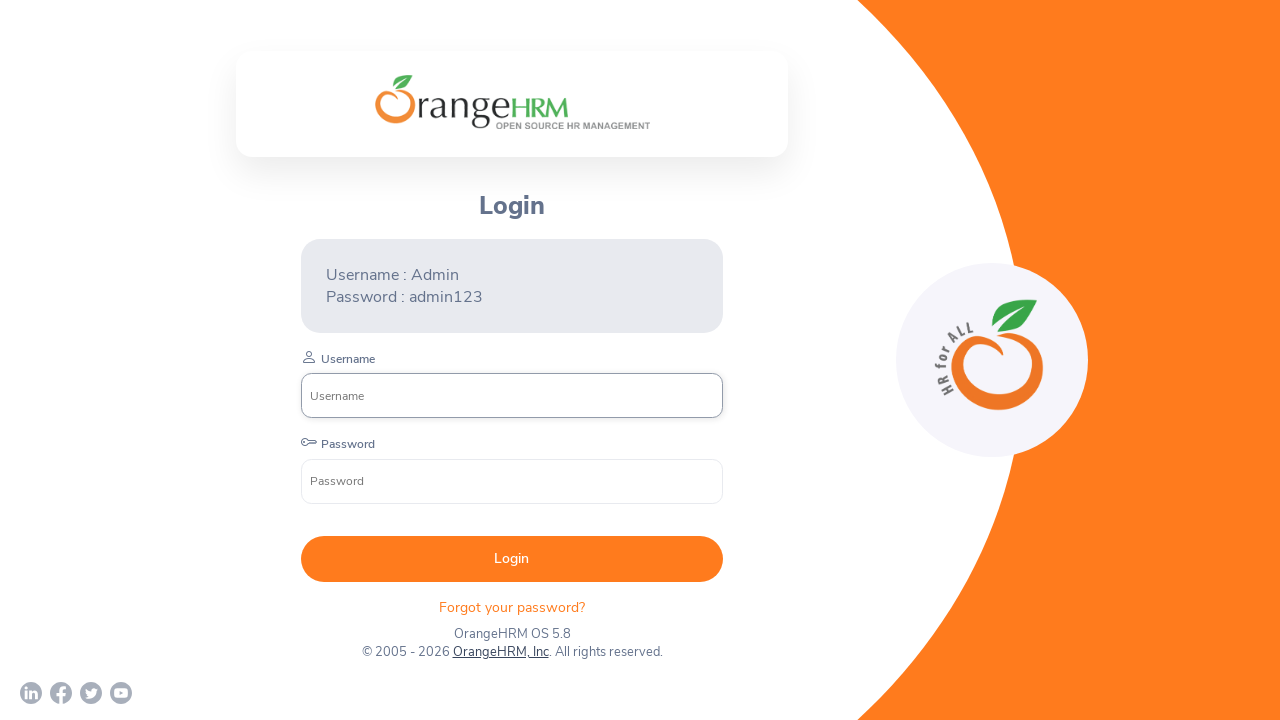

Verified URL matches expected OrangeHRM login page URL
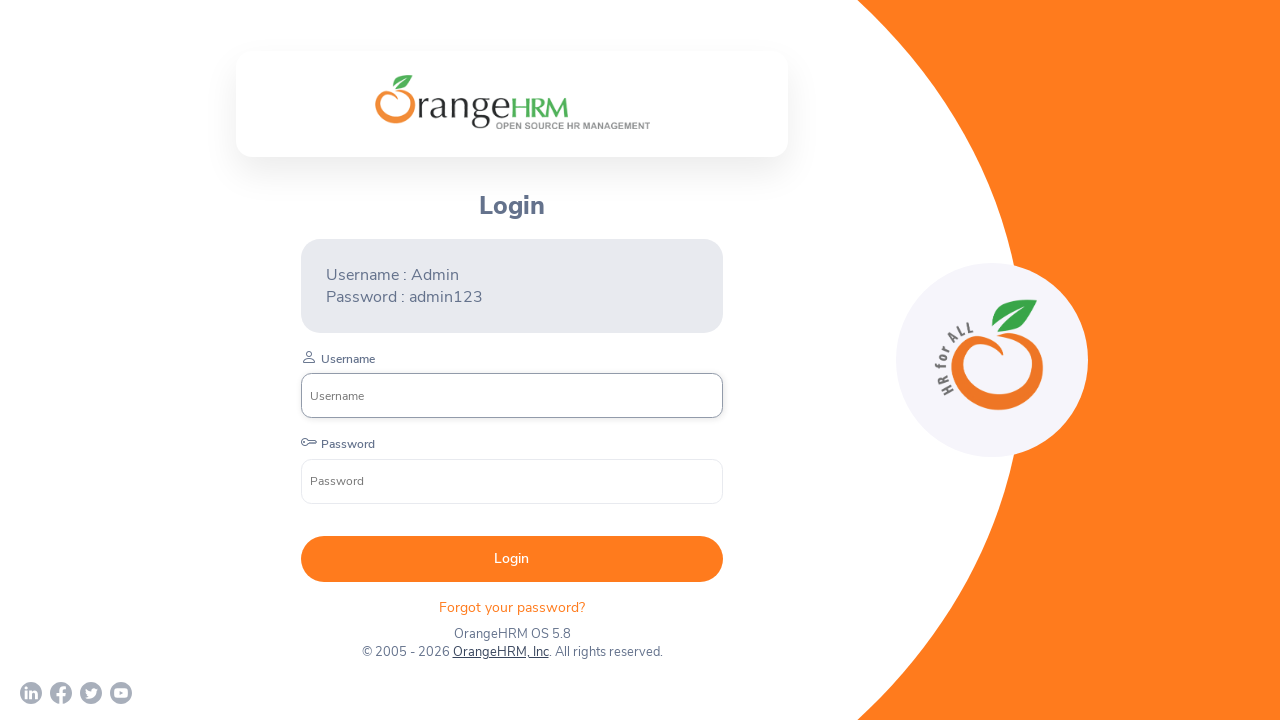

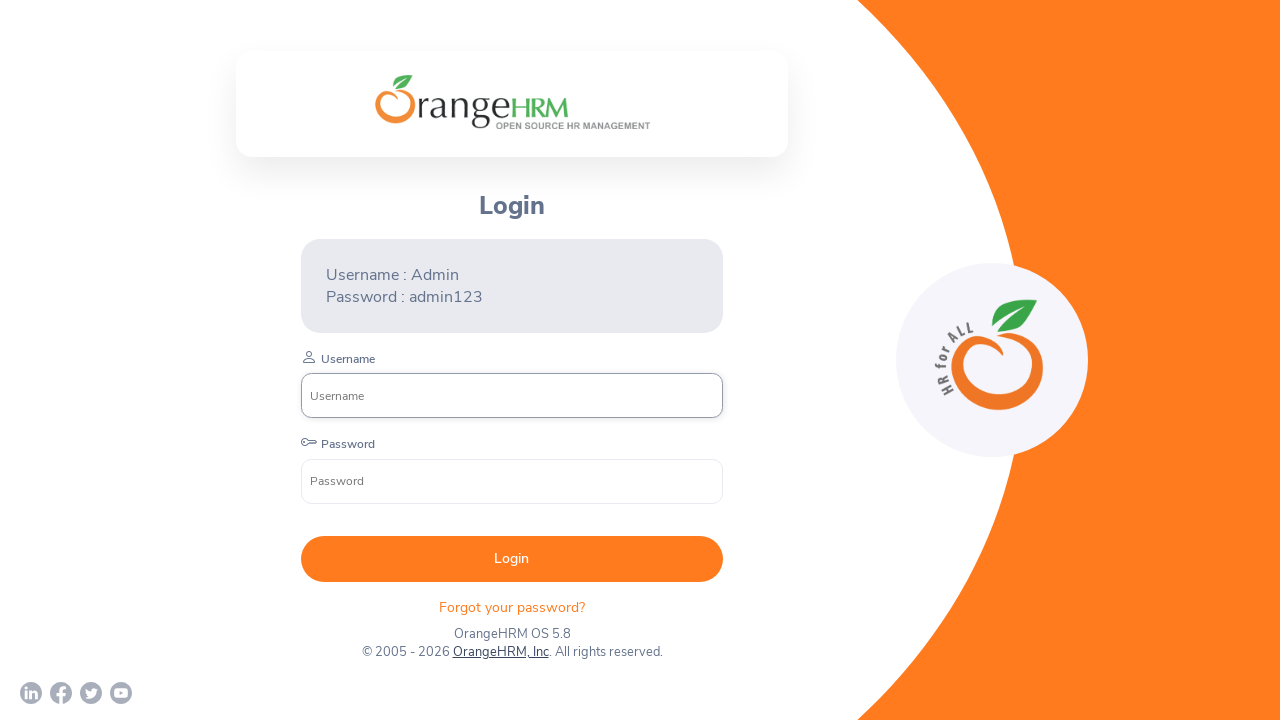